Tests that clicking the Home breadcrumb link navigates to the homepage

Starting URL: https://pinkautoglass.com/contact

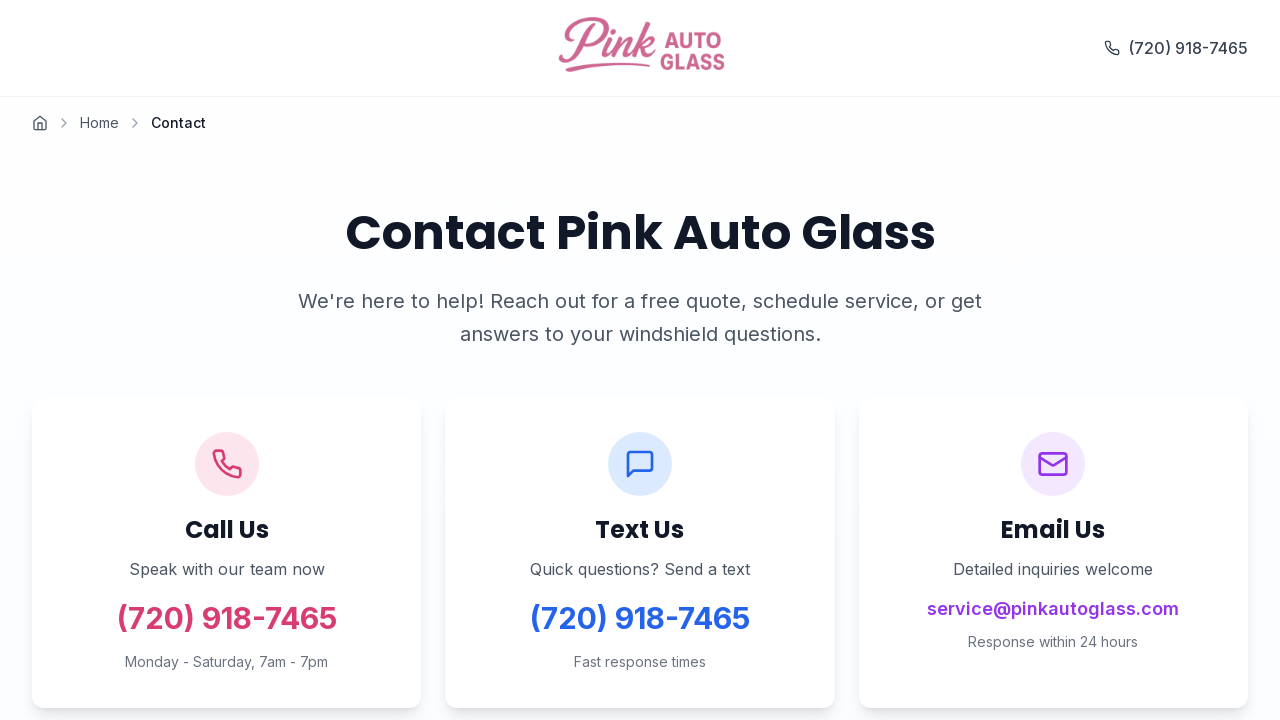

Waited for page to fully load (networkidle state)
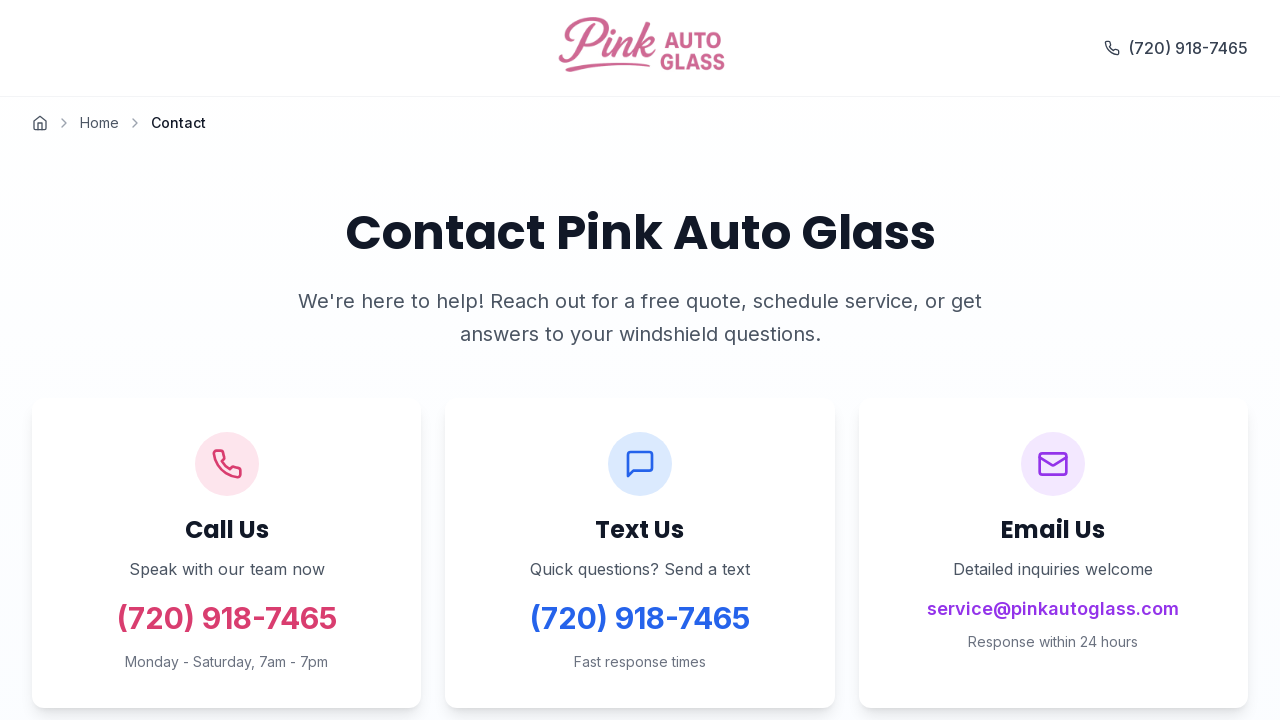

Located Home breadcrumb link
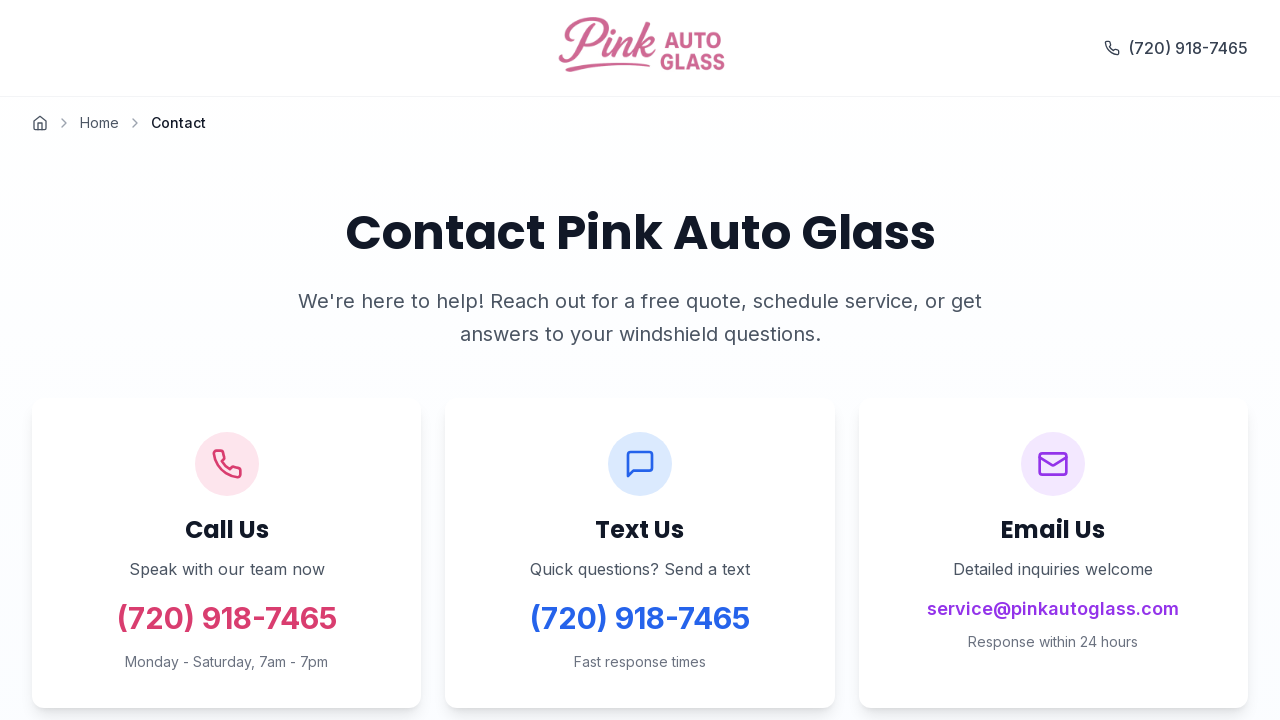

Clicked Home breadcrumb link at (640, 72) on internal:role=link[name="Home"i] >> nth=0
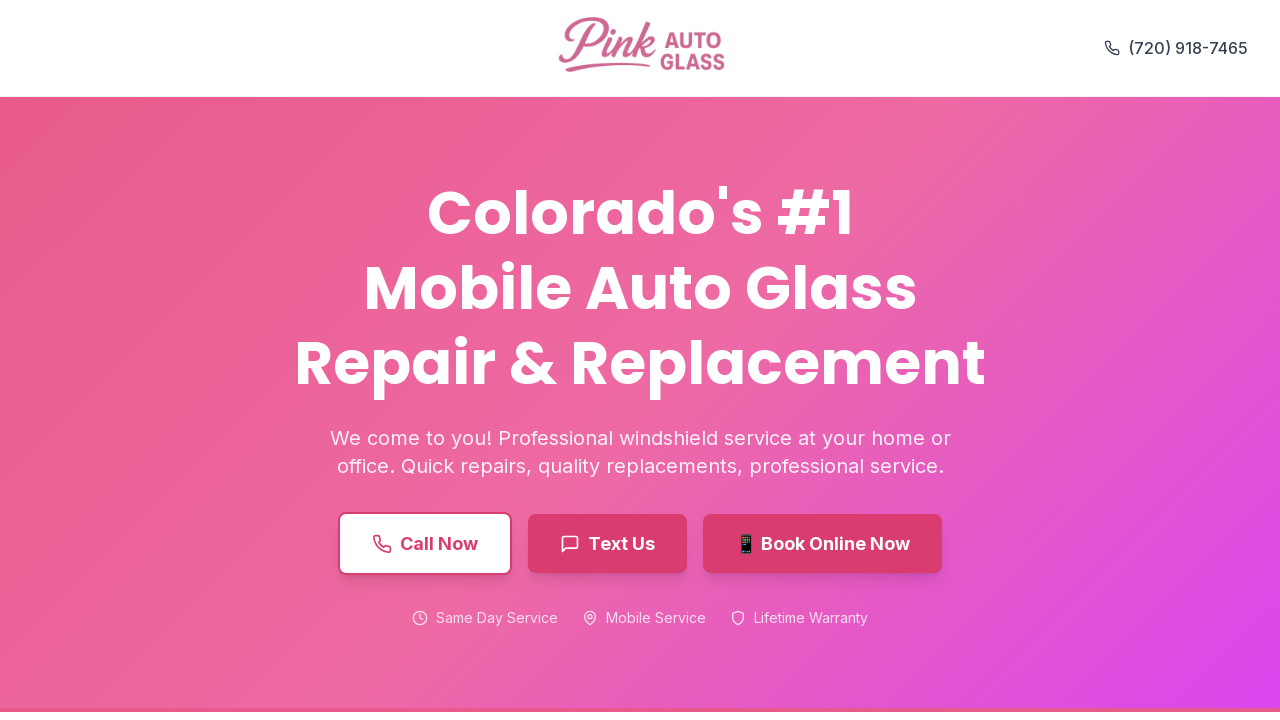

Navigated to homepage at https://pinkautoglass.com/
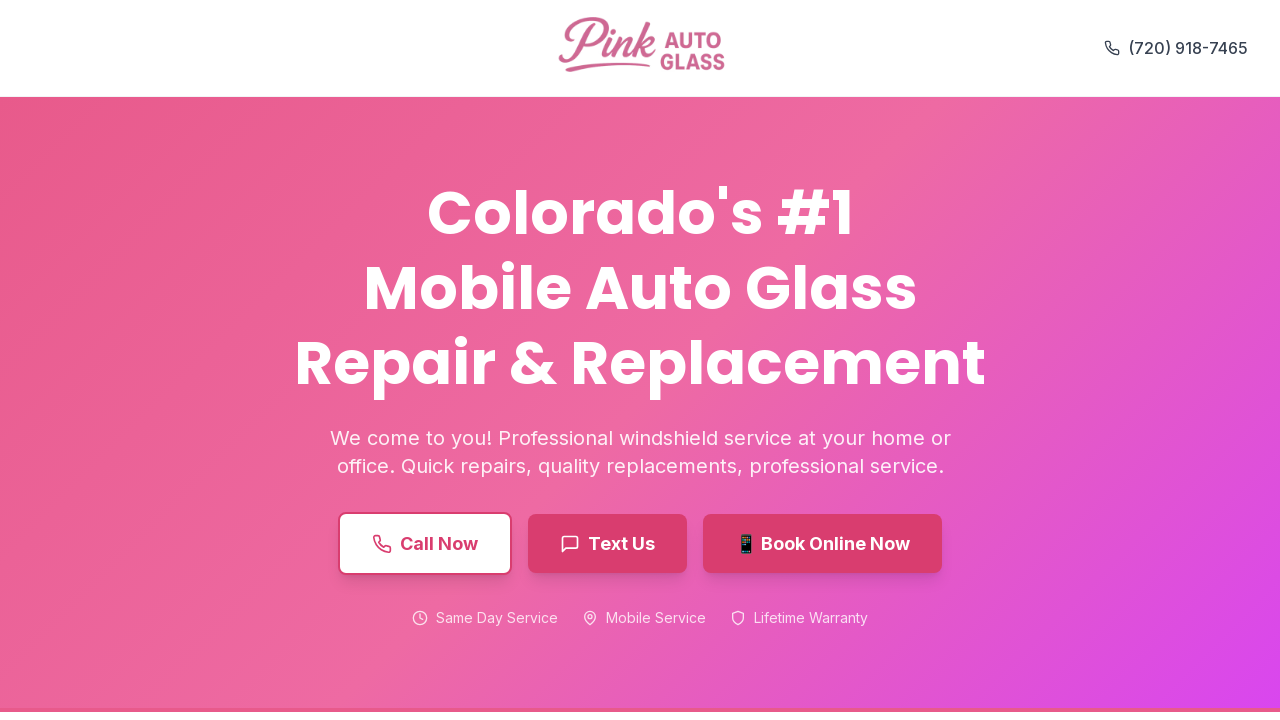

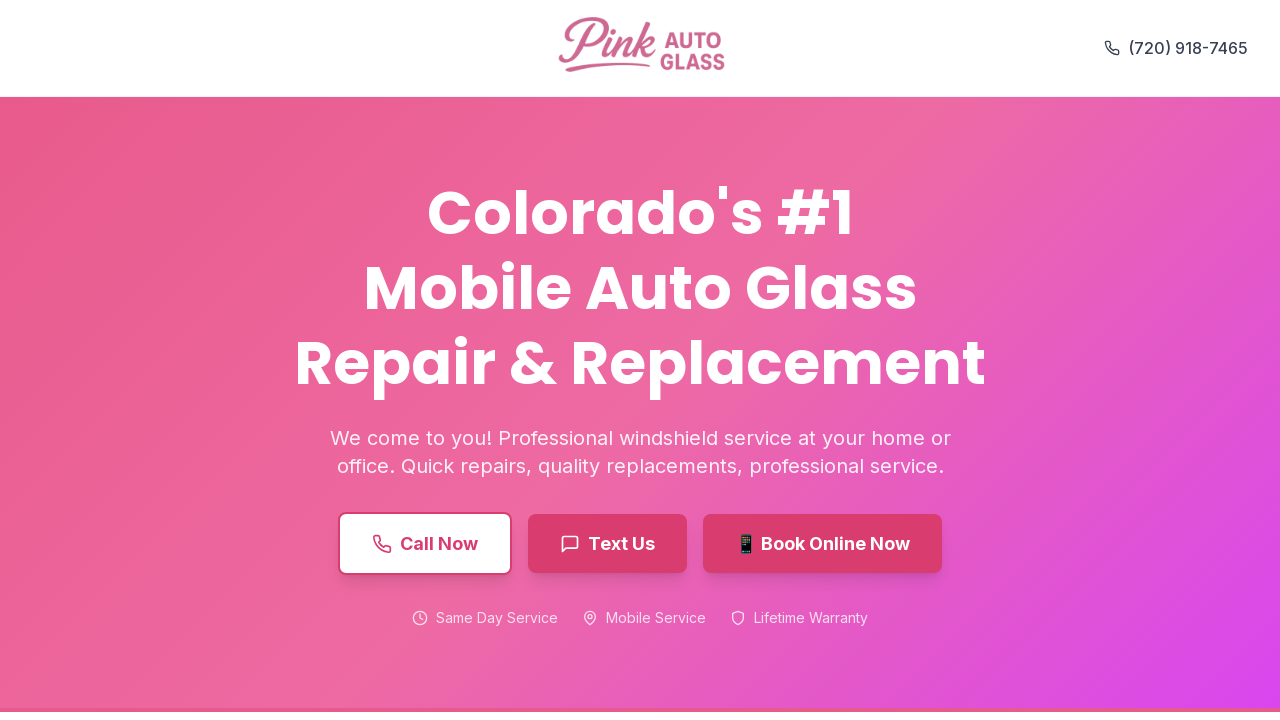